Tests toBeChecked assertion by clicking a checkbox and verifying it is checked

Starting URL: https://demoapp-sable-gamma.vercel.app/

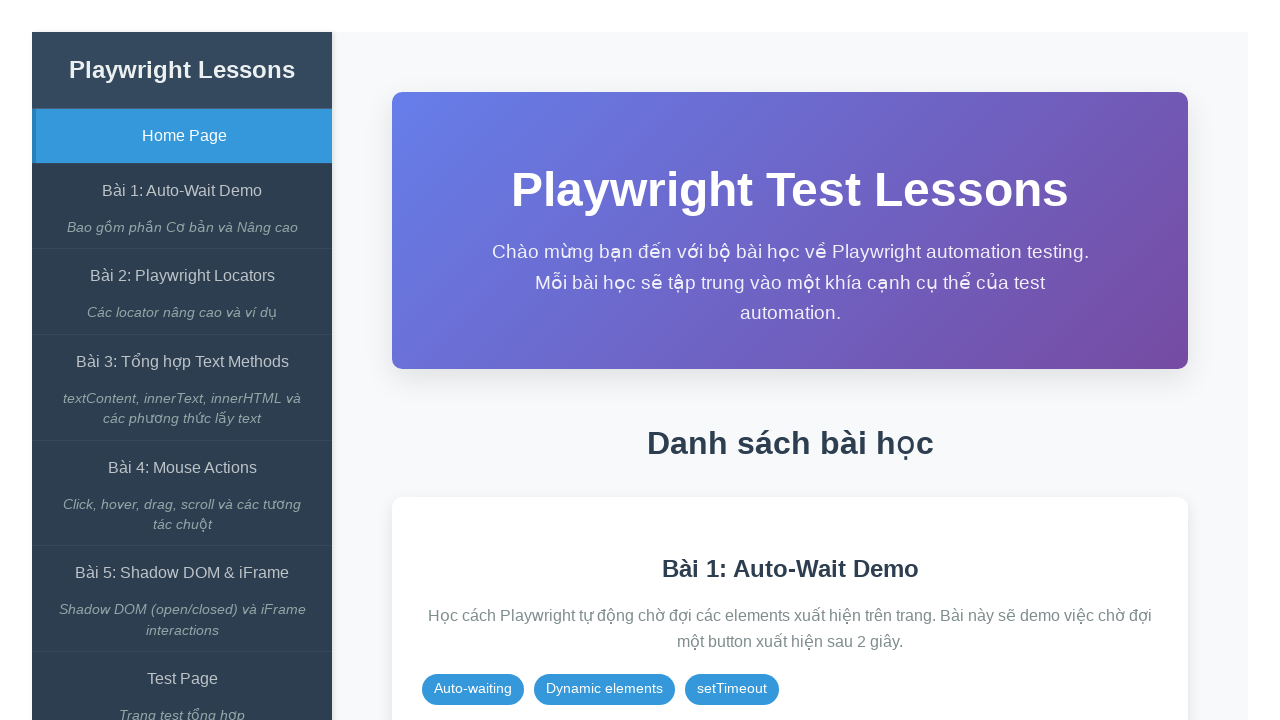

Clicked on the Auto-Wait Demo link at (182, 191) on internal:role=link[name="Bài 1: Auto-Wait Demo"i]
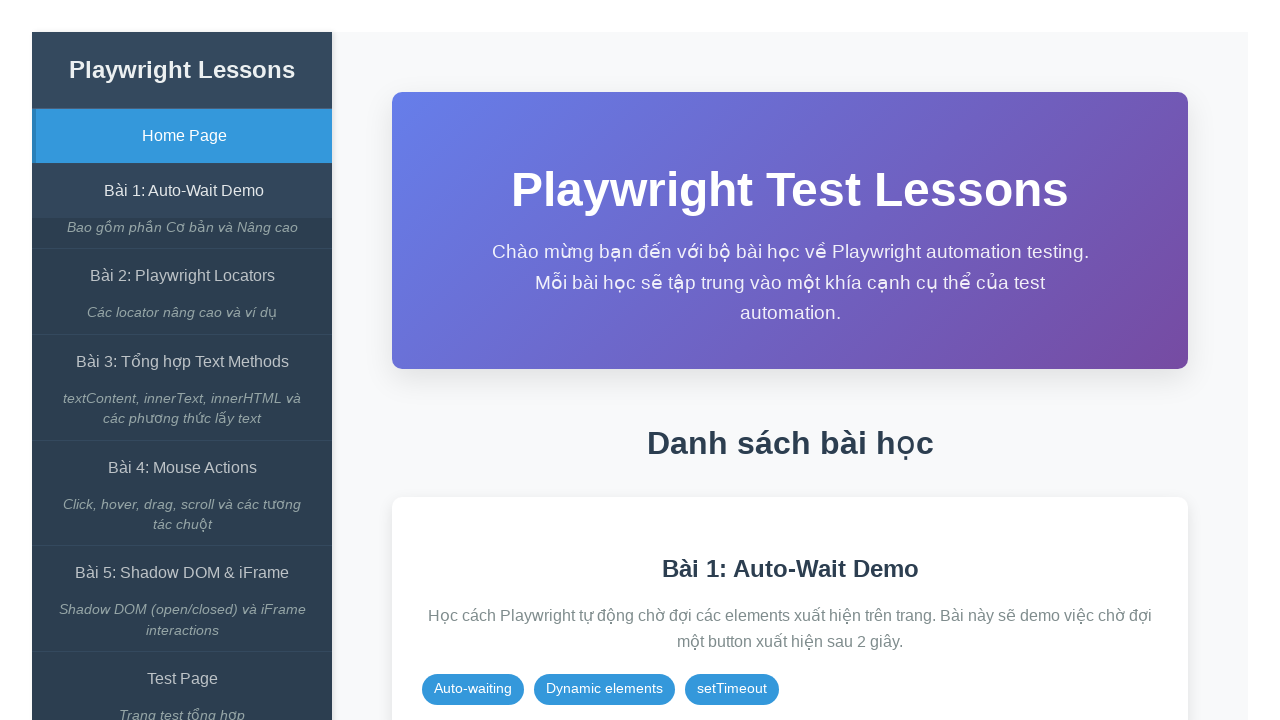

Clicked on the 'expect() có await' button at (857, 312) on internal:role=button[name="expect() có await"i]
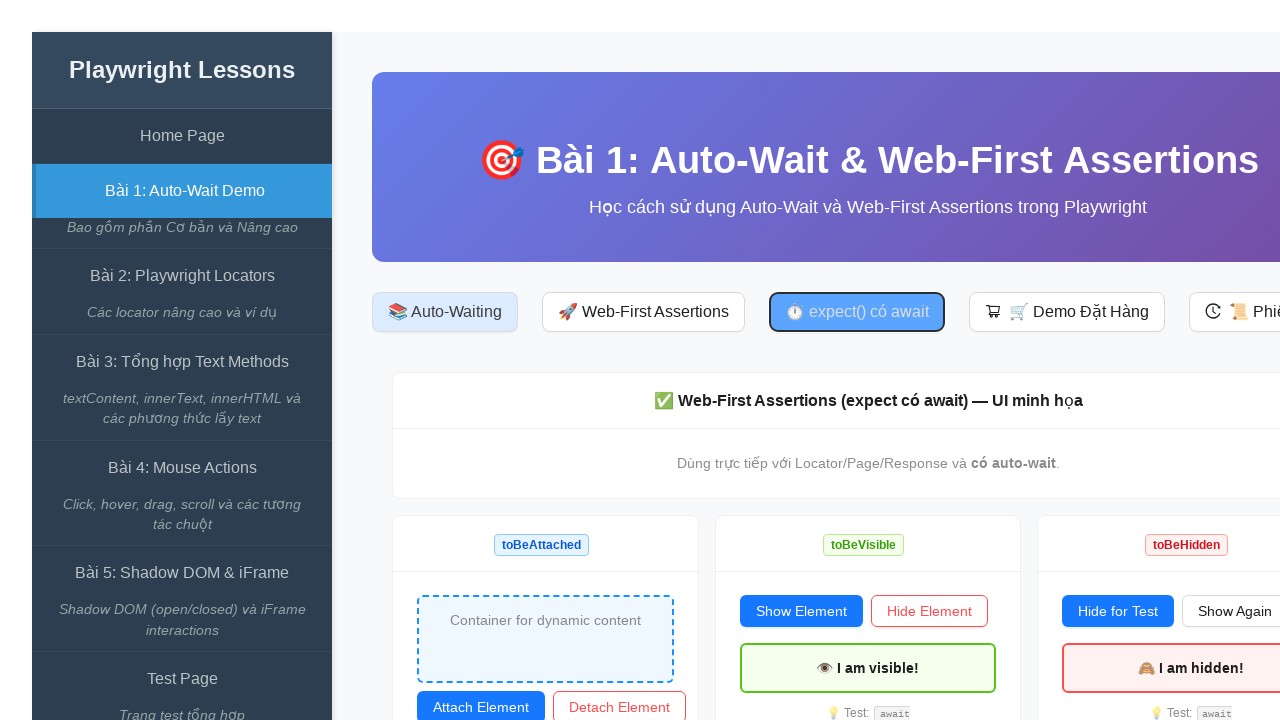

Clicked on the checkbox with id 'news-check' at (458, 361) on #news-check
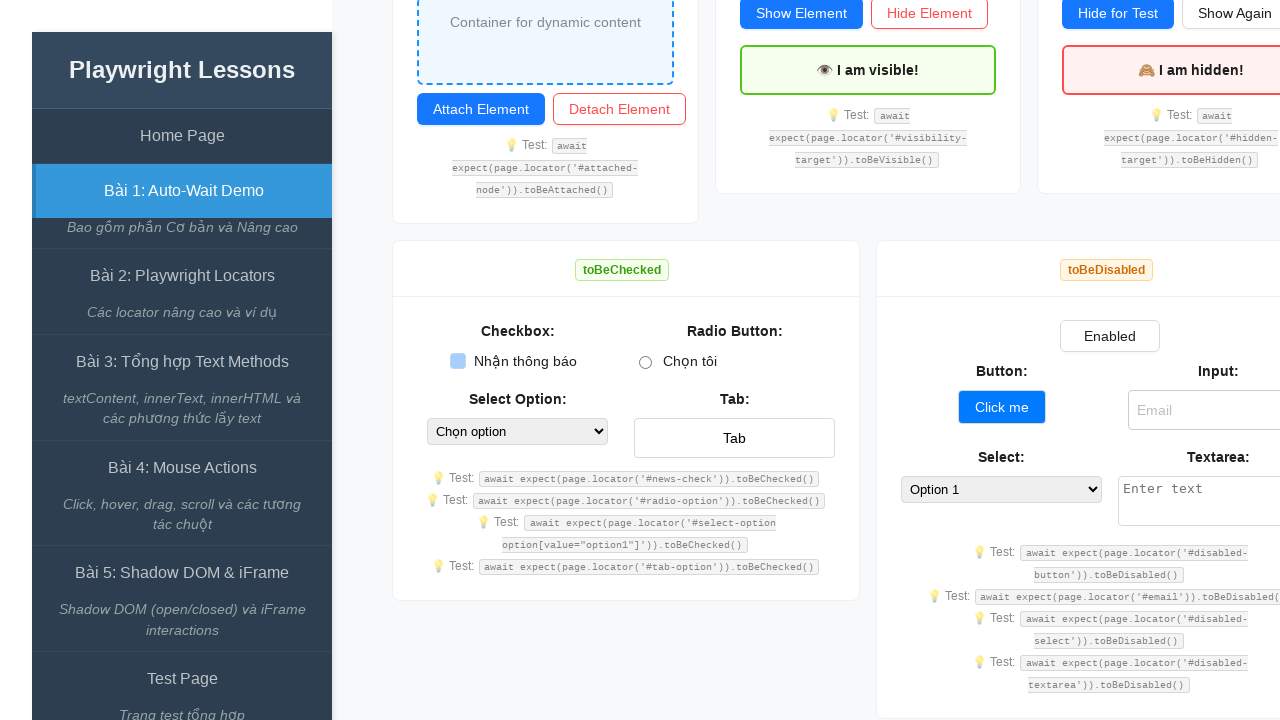

Verified that the checkbox is checked
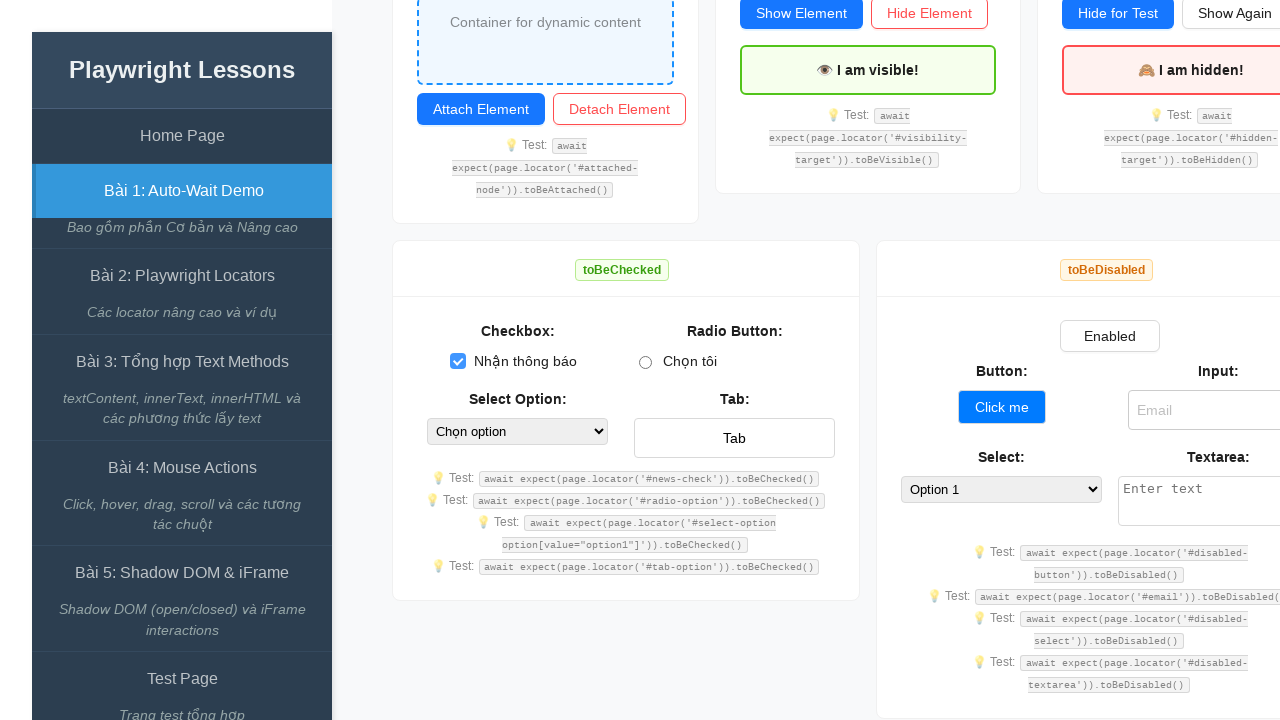

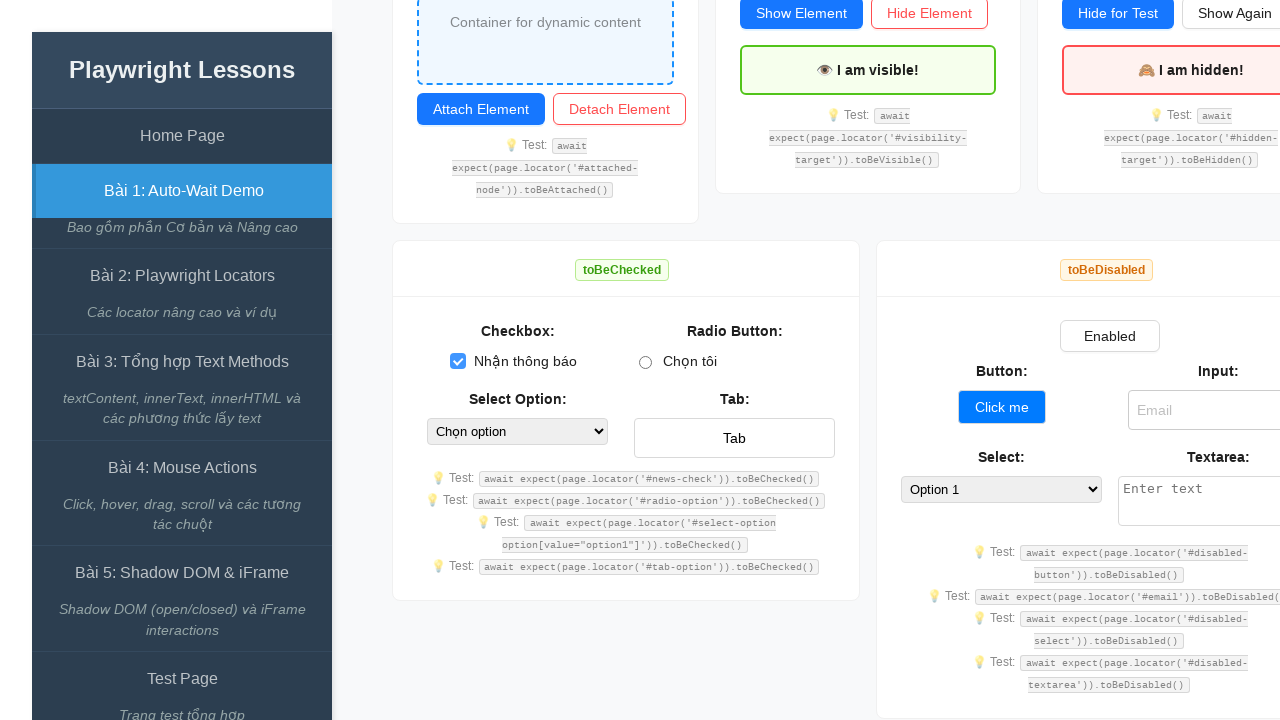